Tests registration form validation with valid username and password exceeding maximum length after removing maxlength attribute

Starting URL: https://anatoly-karpovich.github.io/demo-login-form/

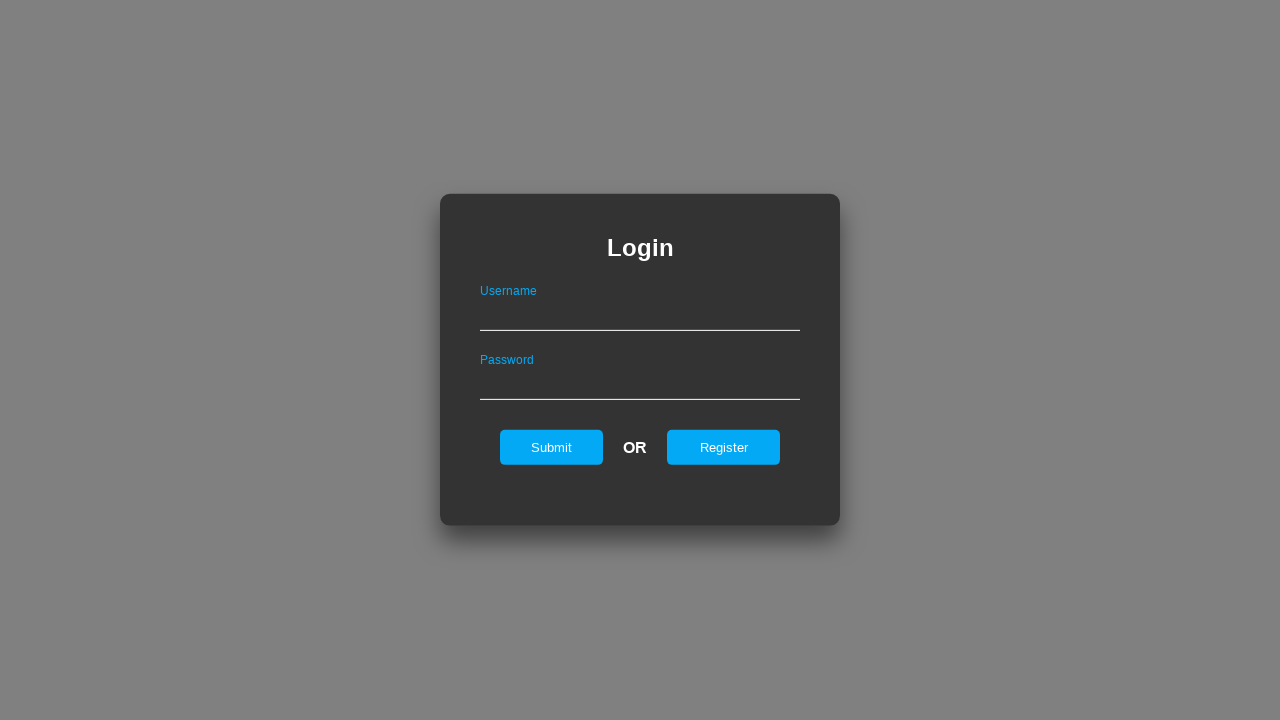

Clicked register button to open registration form at (724, 447) on #registerOnLogin
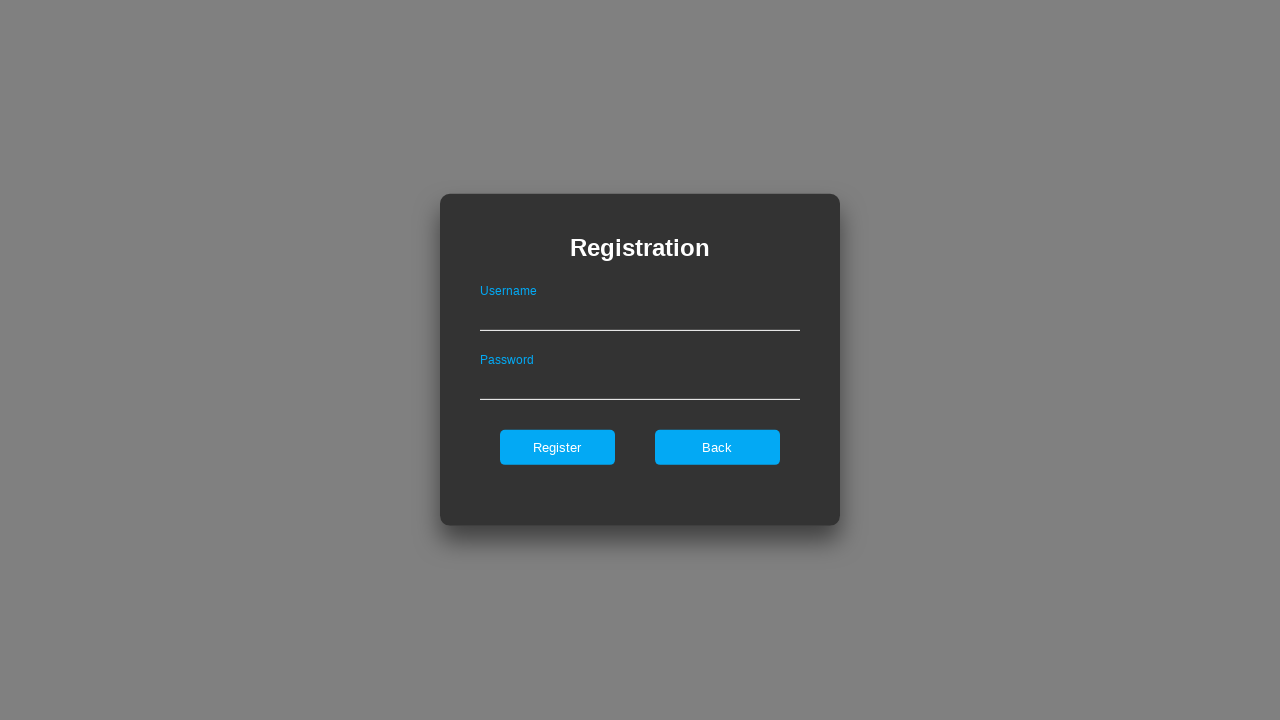

Removed maxlength attributes from username and password fields via JavaScript
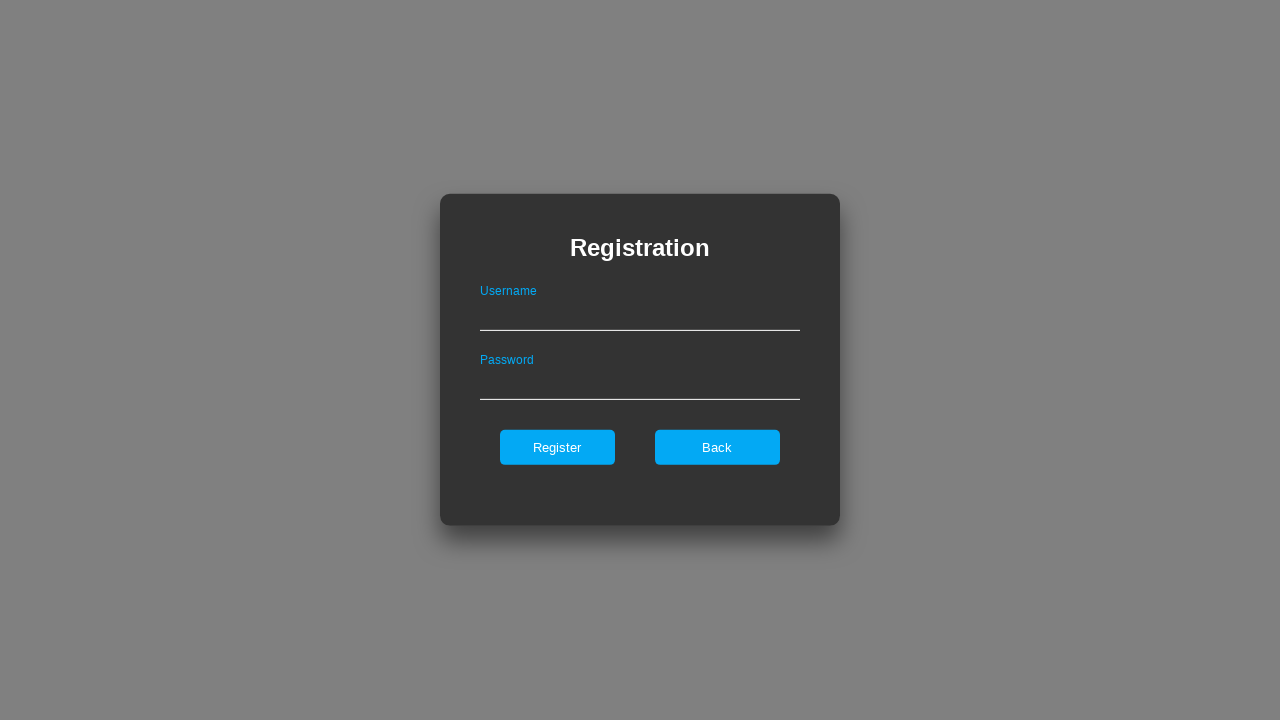

Filled username field with valid username 'validUsername1' on #userNameOnRegister
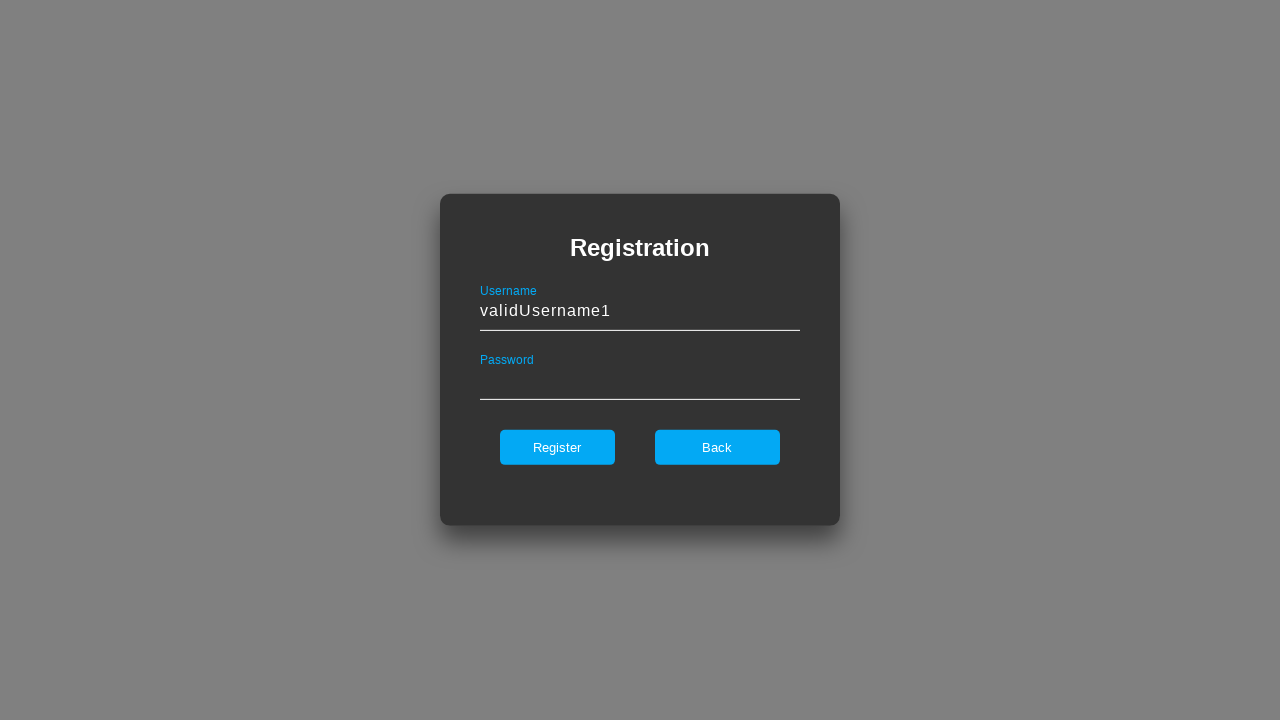

Filled password field with 22-character password exceeding maximum length of 20 on #passwordOnRegister
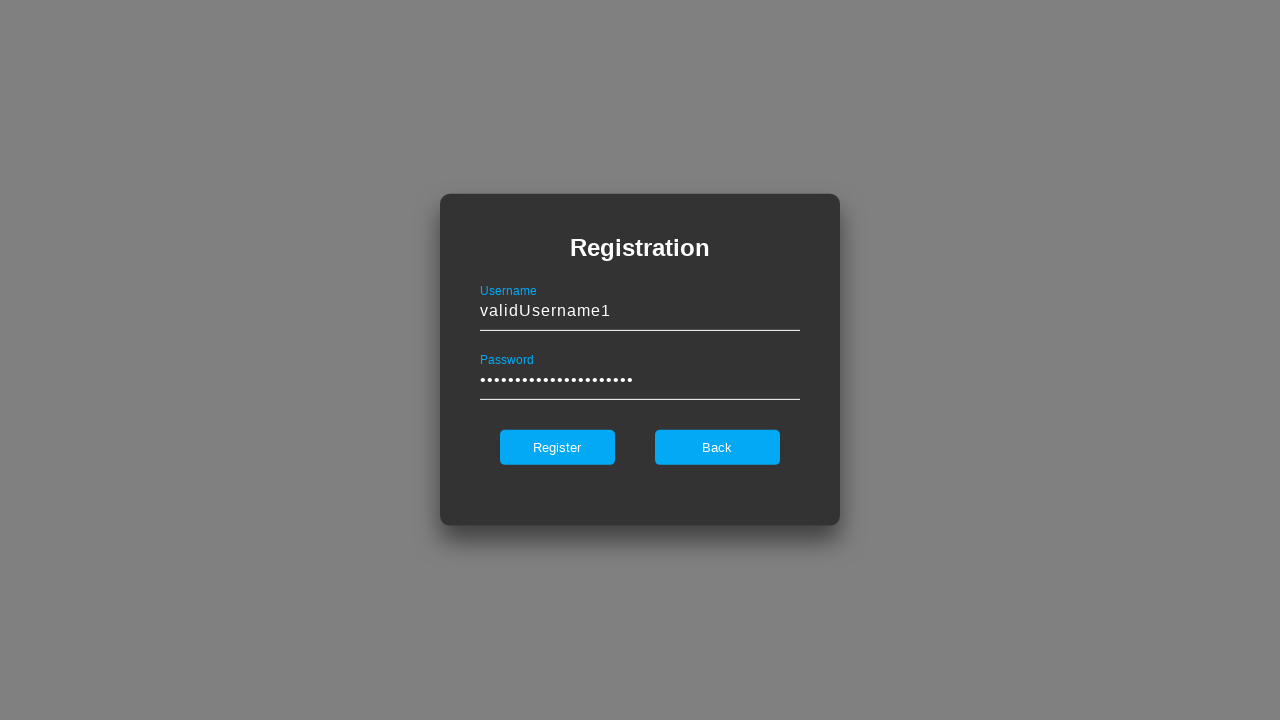

Clicked register button to submit form at (557, 447) on #register
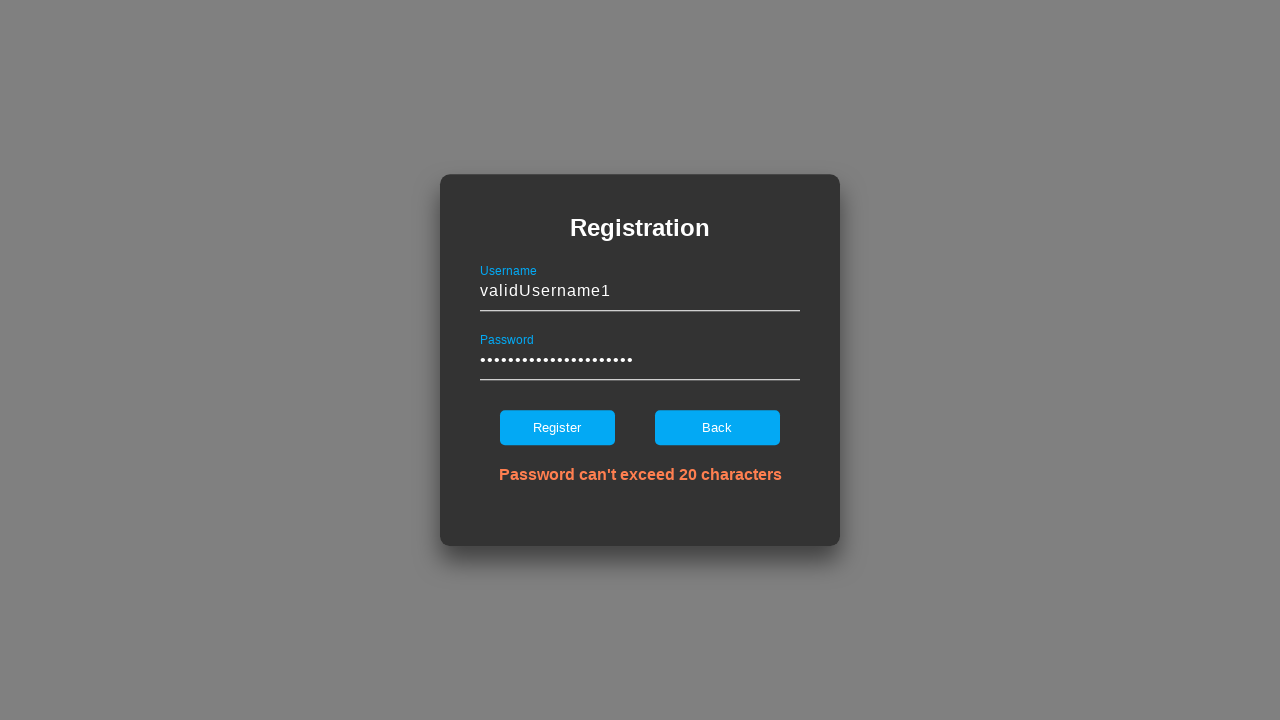

Verified error message displays 'Password can't exceed 20 characters'
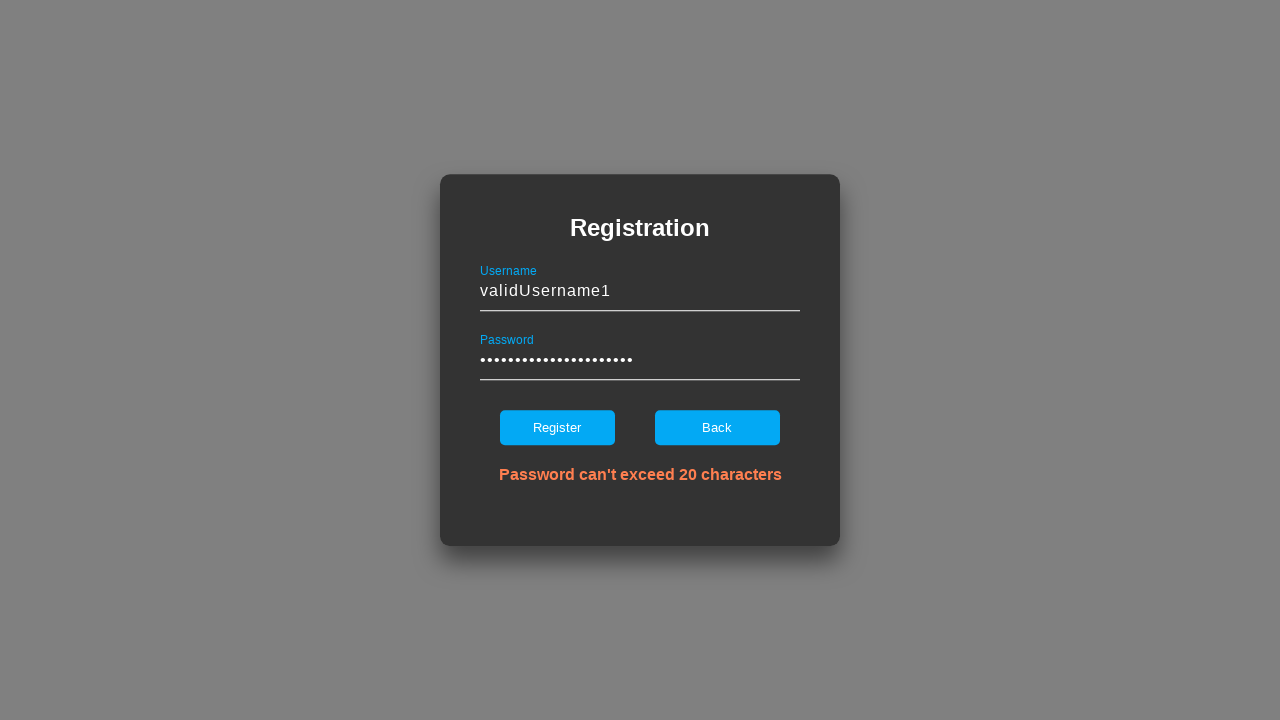

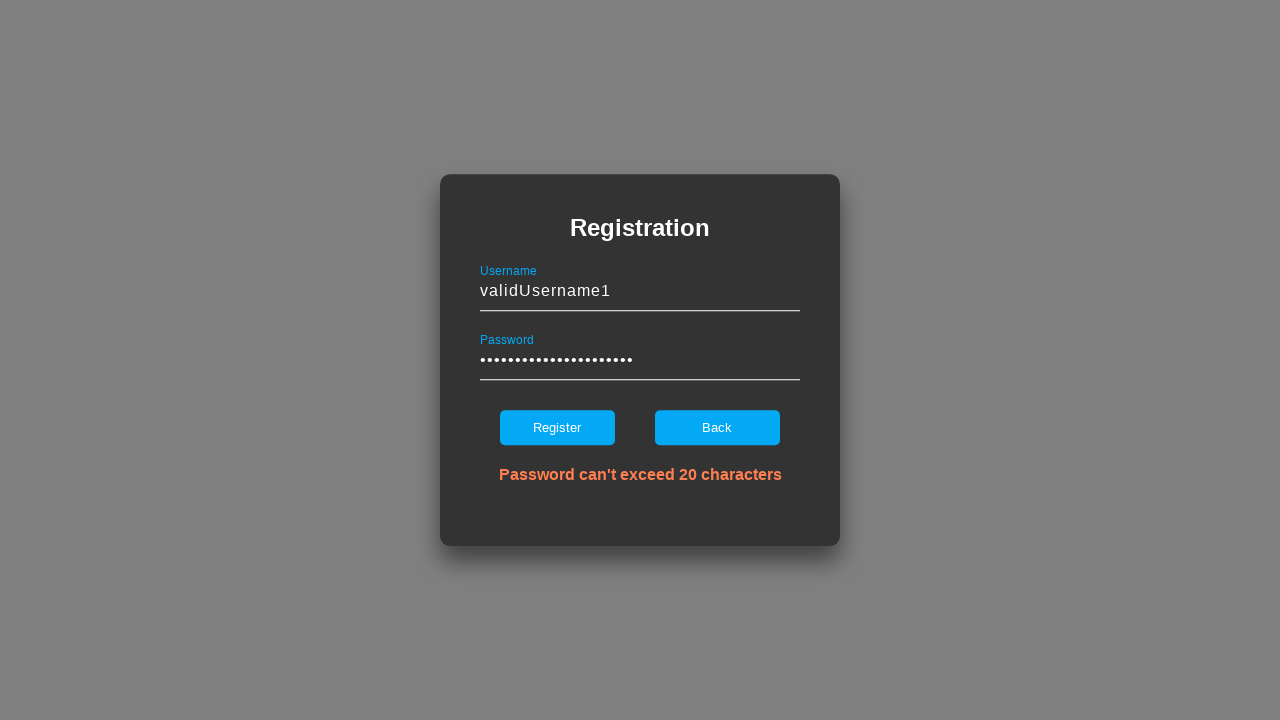